Tests JavaScript prompt dialog by clicking the prompt button, entering text, accepting it, and verifying the result

Starting URL: https://practice.cydeo.com/javascript_alerts

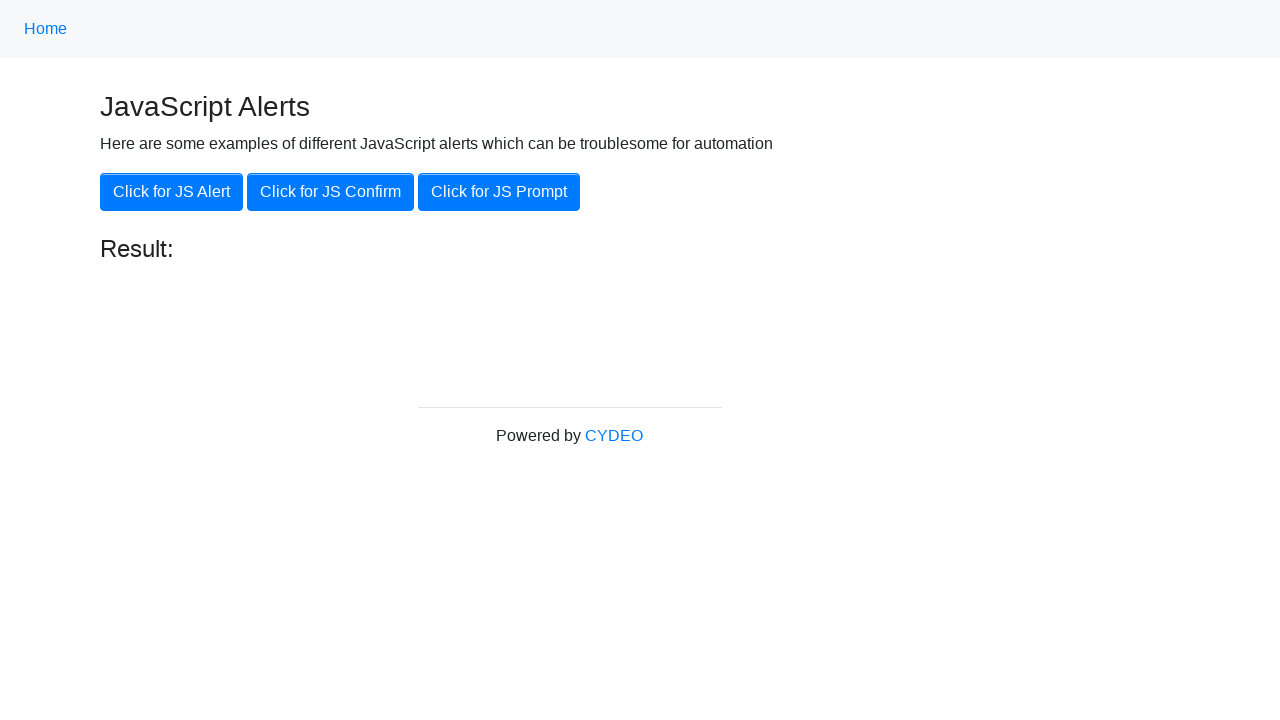

Registered dialog handler to accept prompt with 'hello'
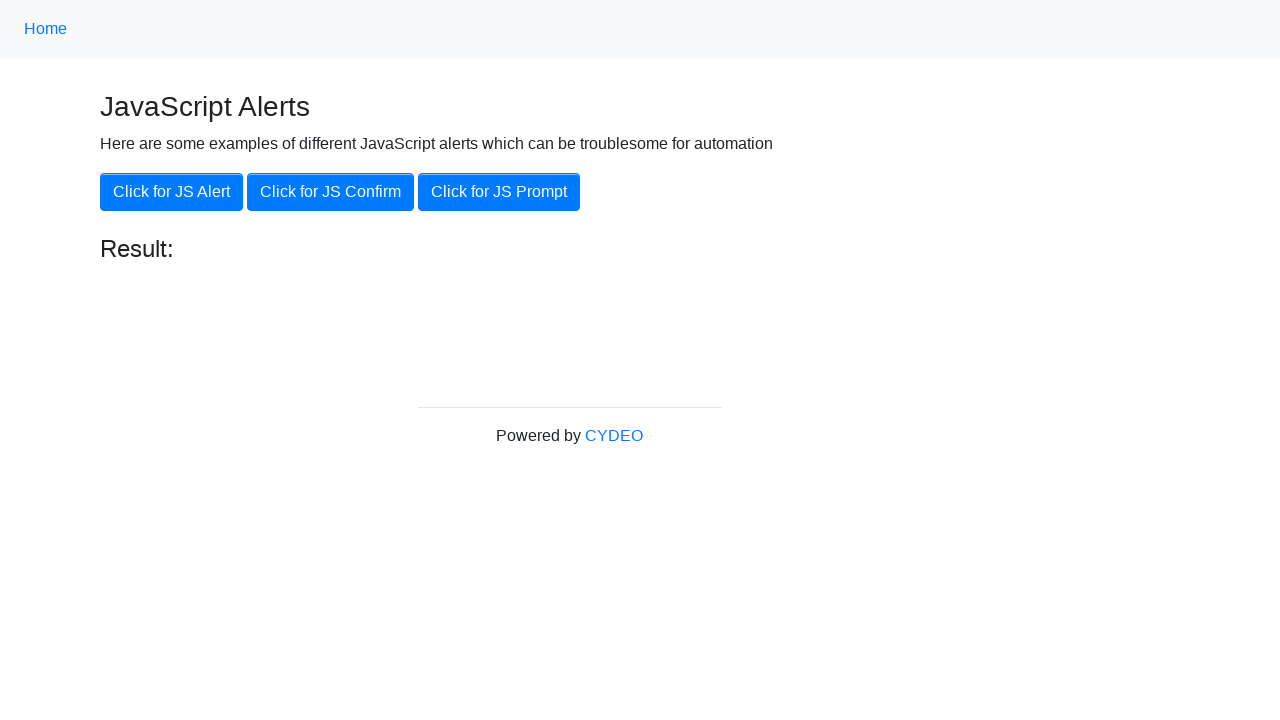

Clicked the JS Prompt button at (499, 192) on xpath=//button[.='Click for JS Prompt']
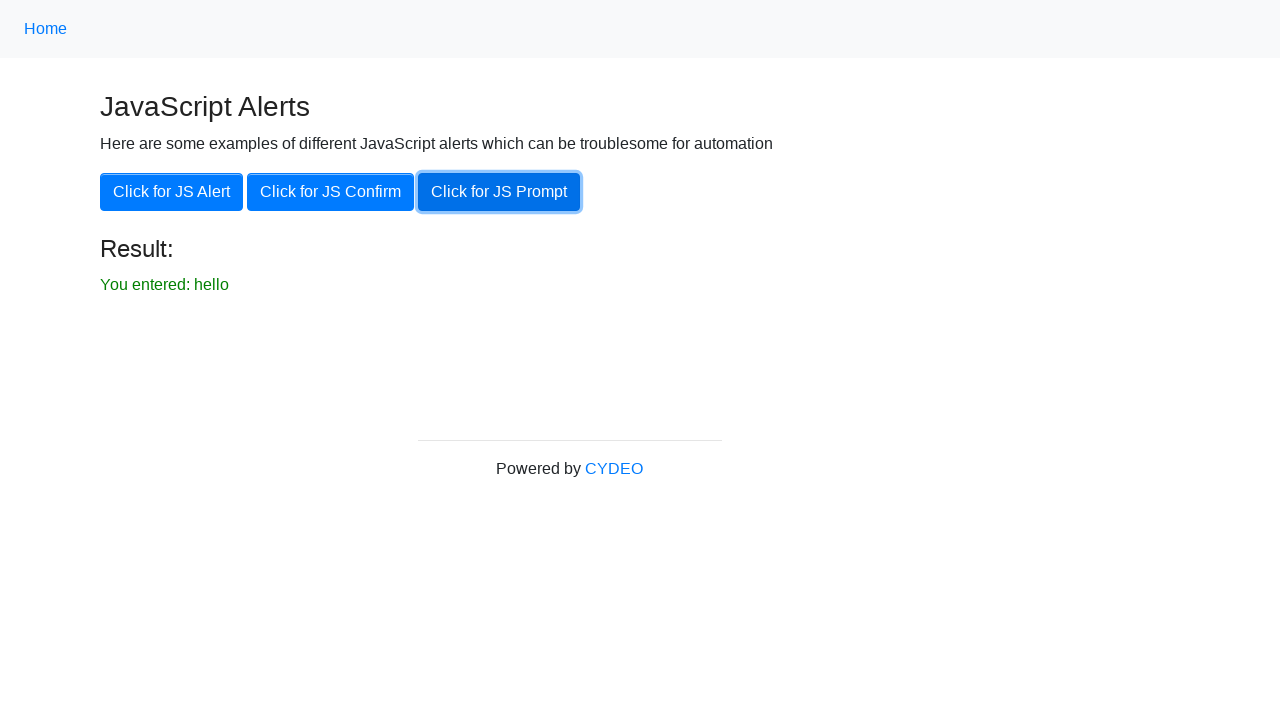

Verified prompt result text 'You entered: hello' appeared
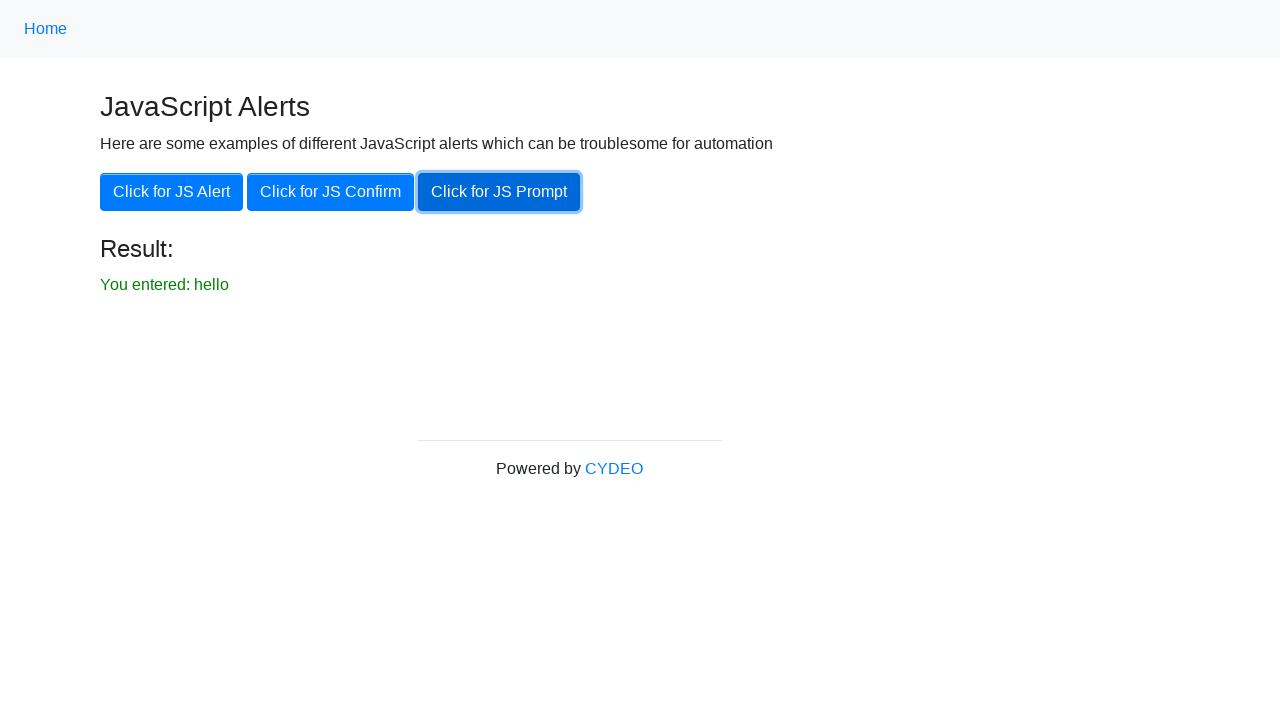

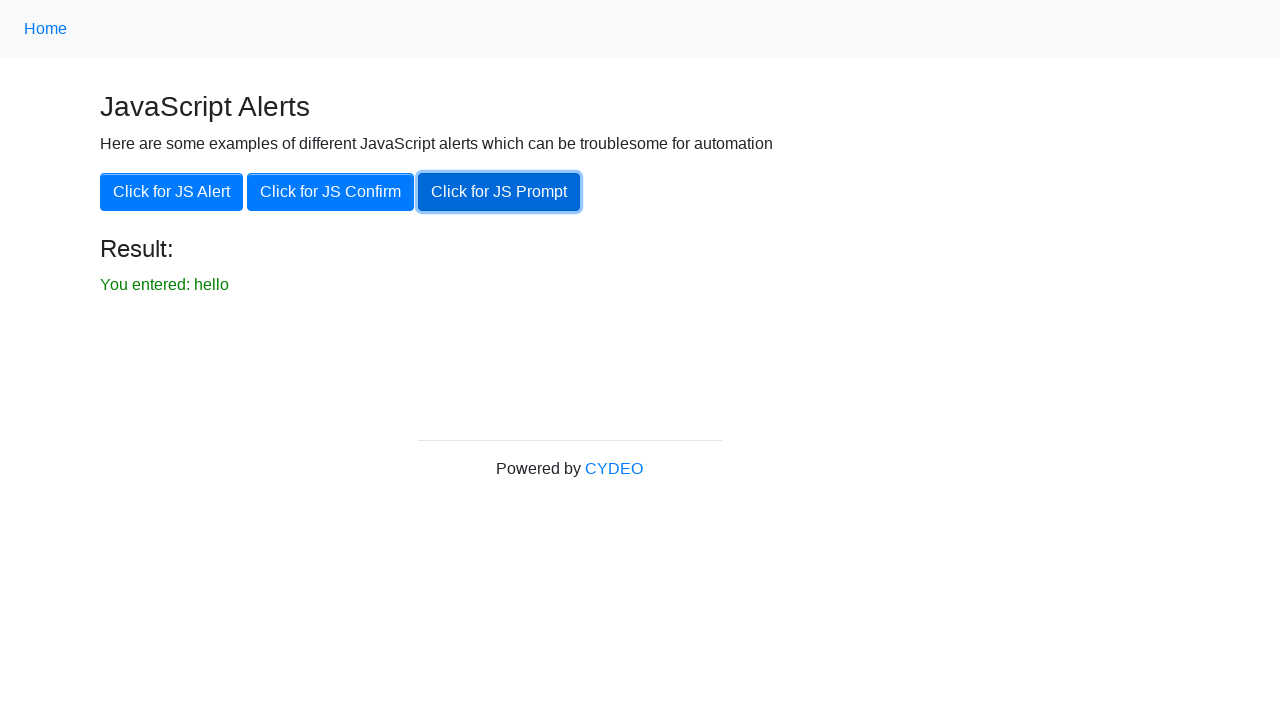